Gets and prints the page title

Starting URL: https://rahulshettyacademy.com/AutomationPractice/

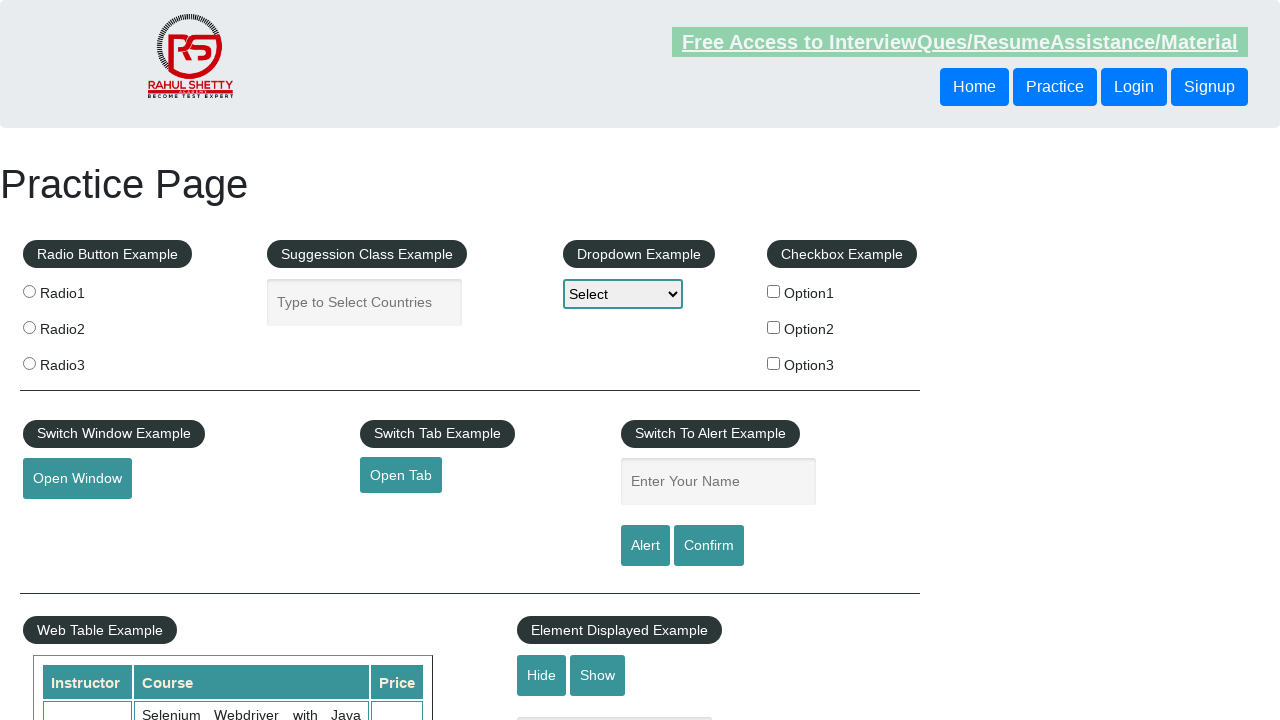

Retrieved page title
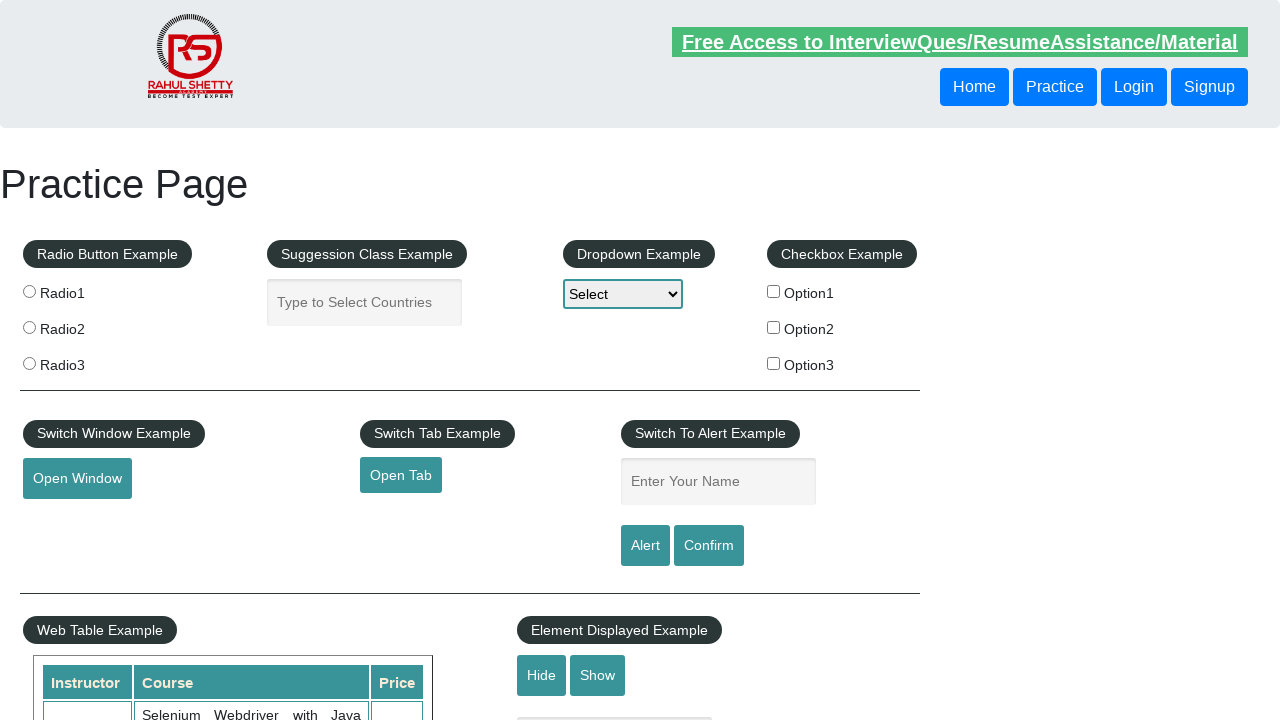

Printed page title to console
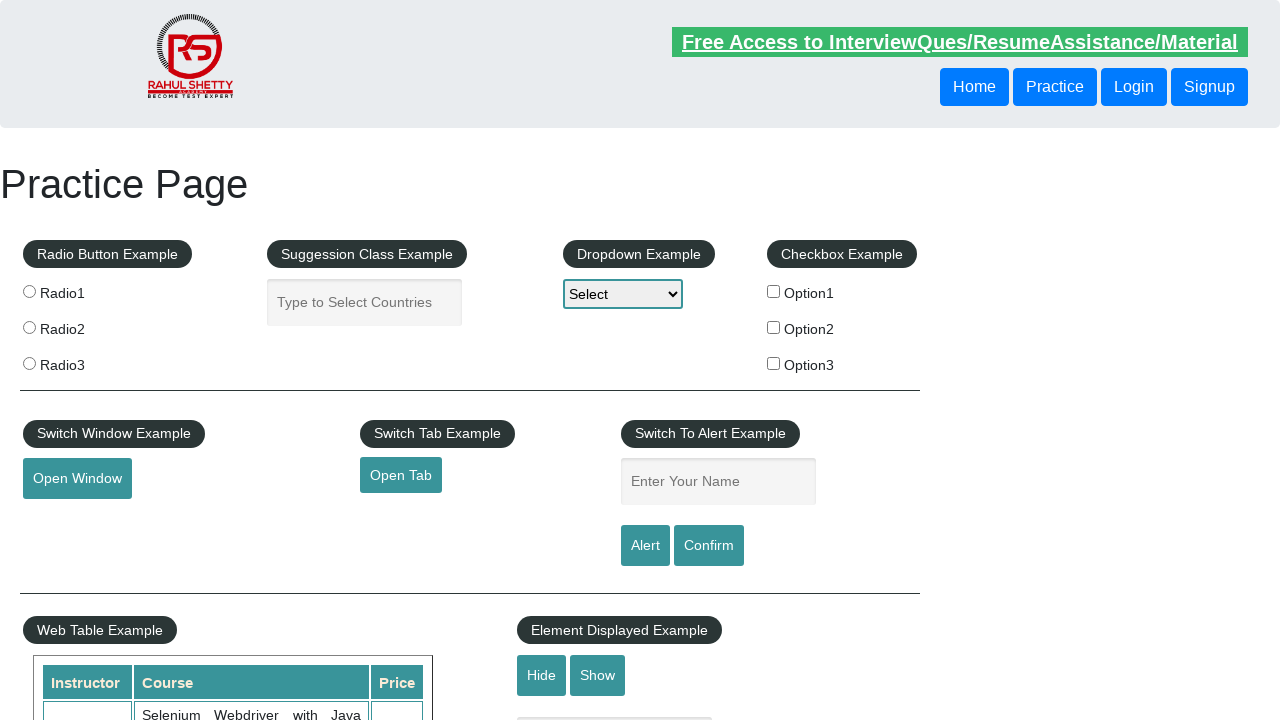

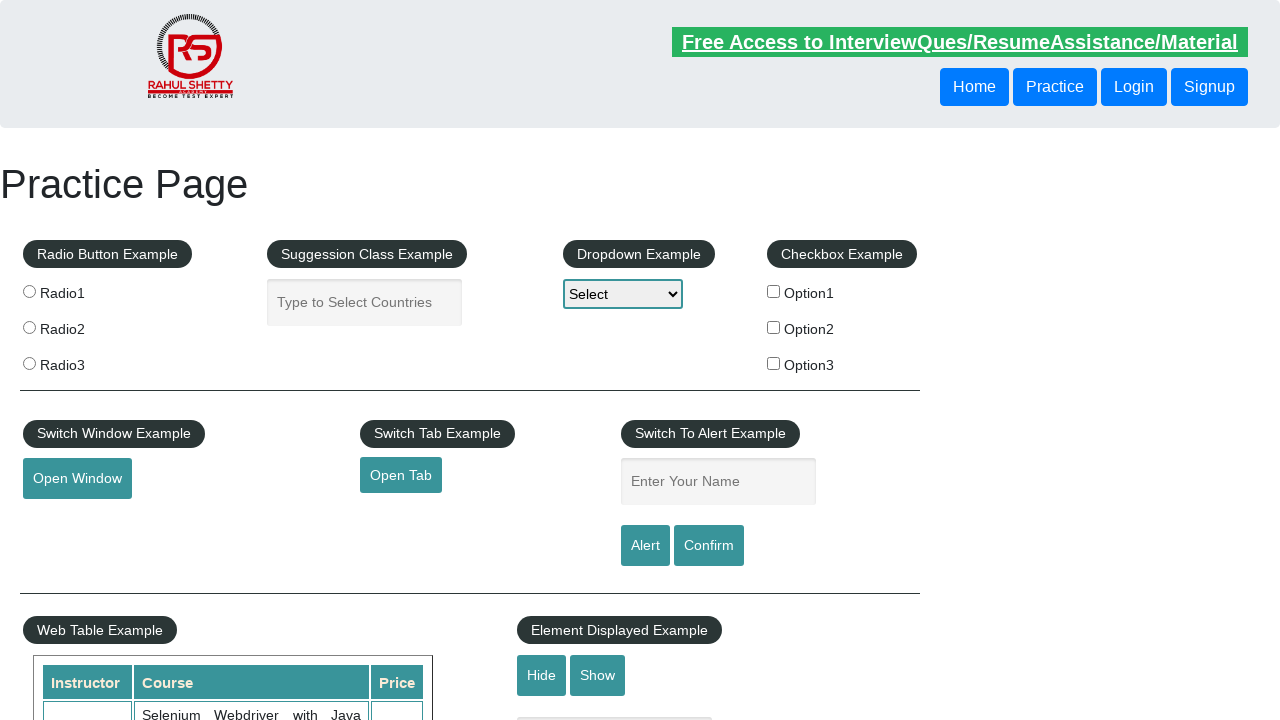